Tests basic browser navigation functionality on Trello website including back, forward, and refresh operations

Starting URL: https://trello.com

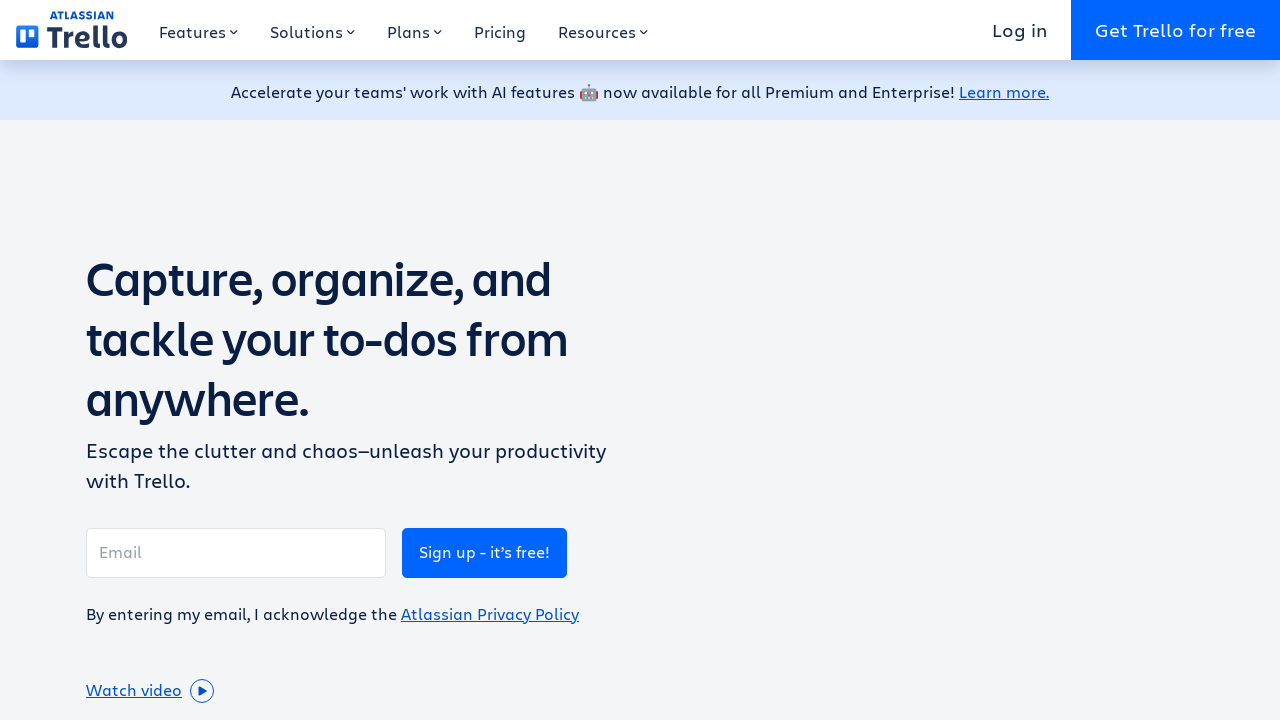

Navigated back in browser history
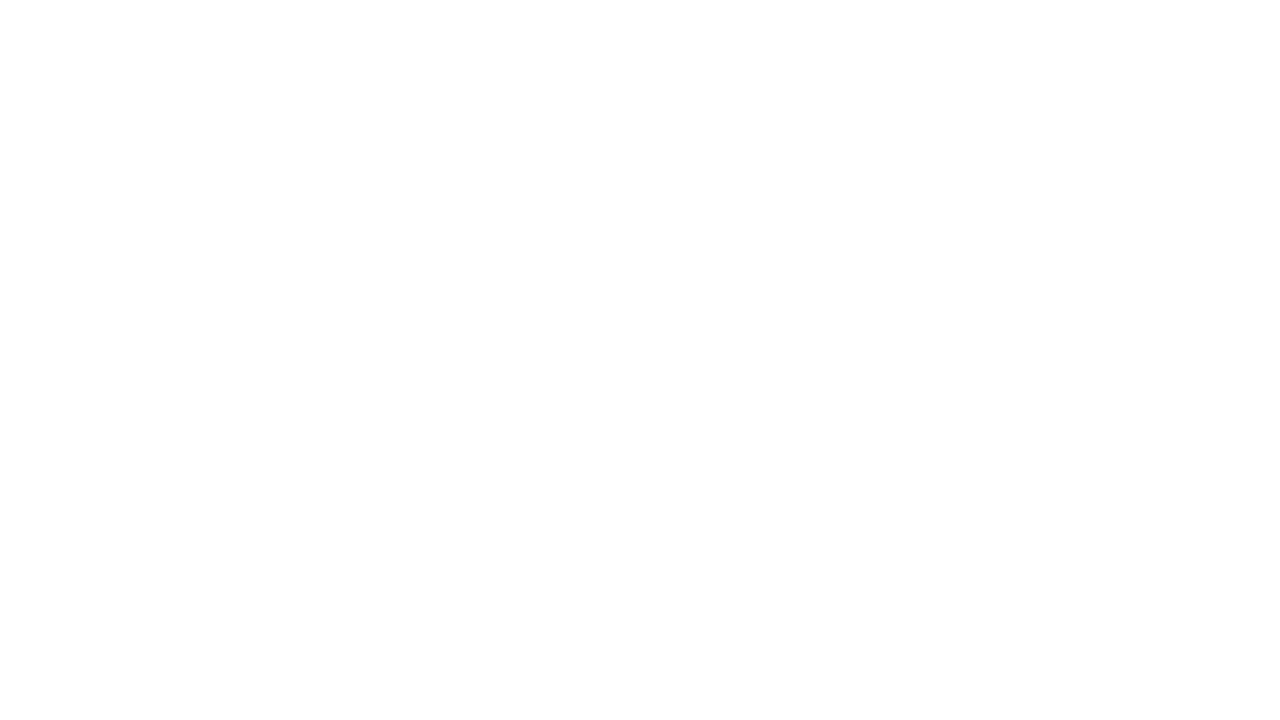

Navigated forward in browser history
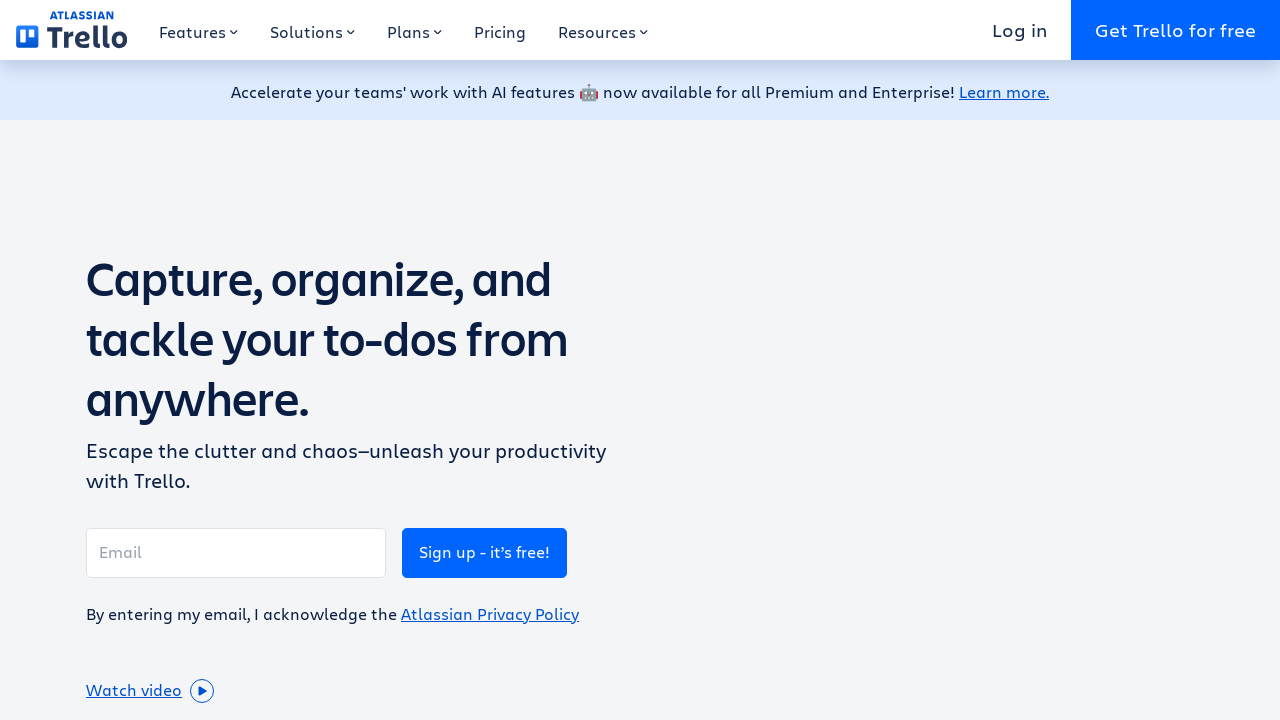

Refreshed the page
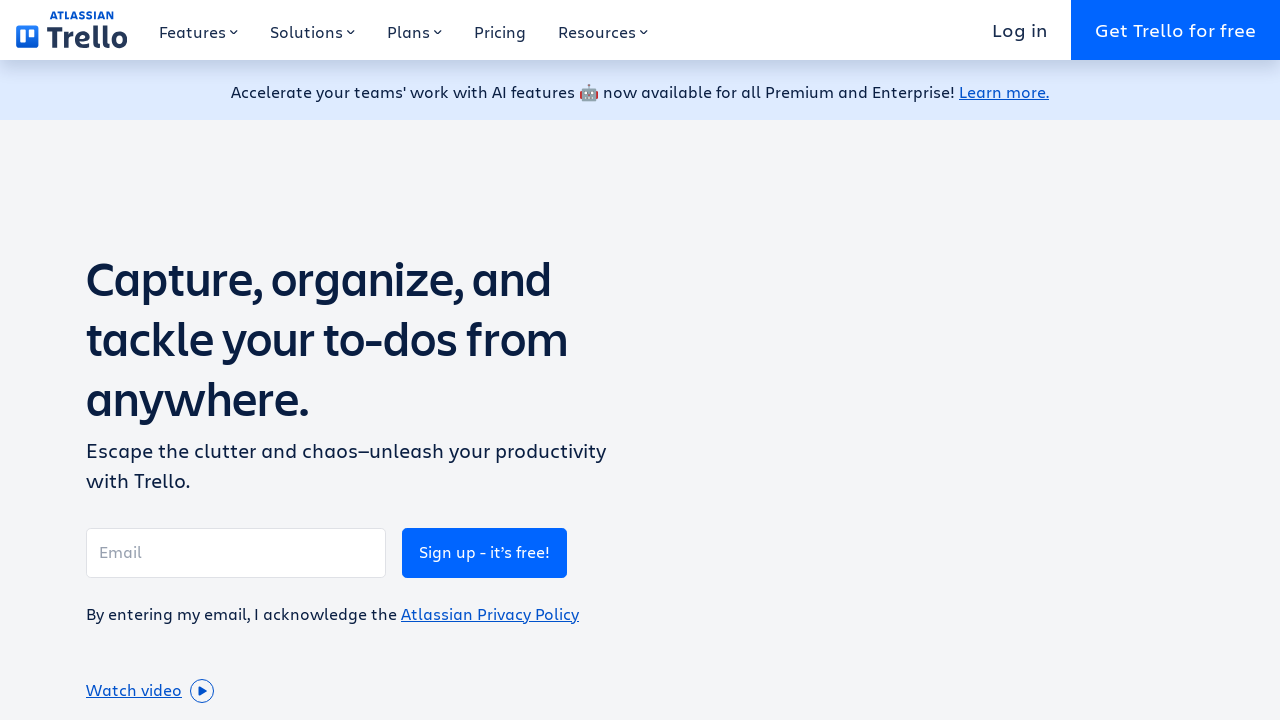

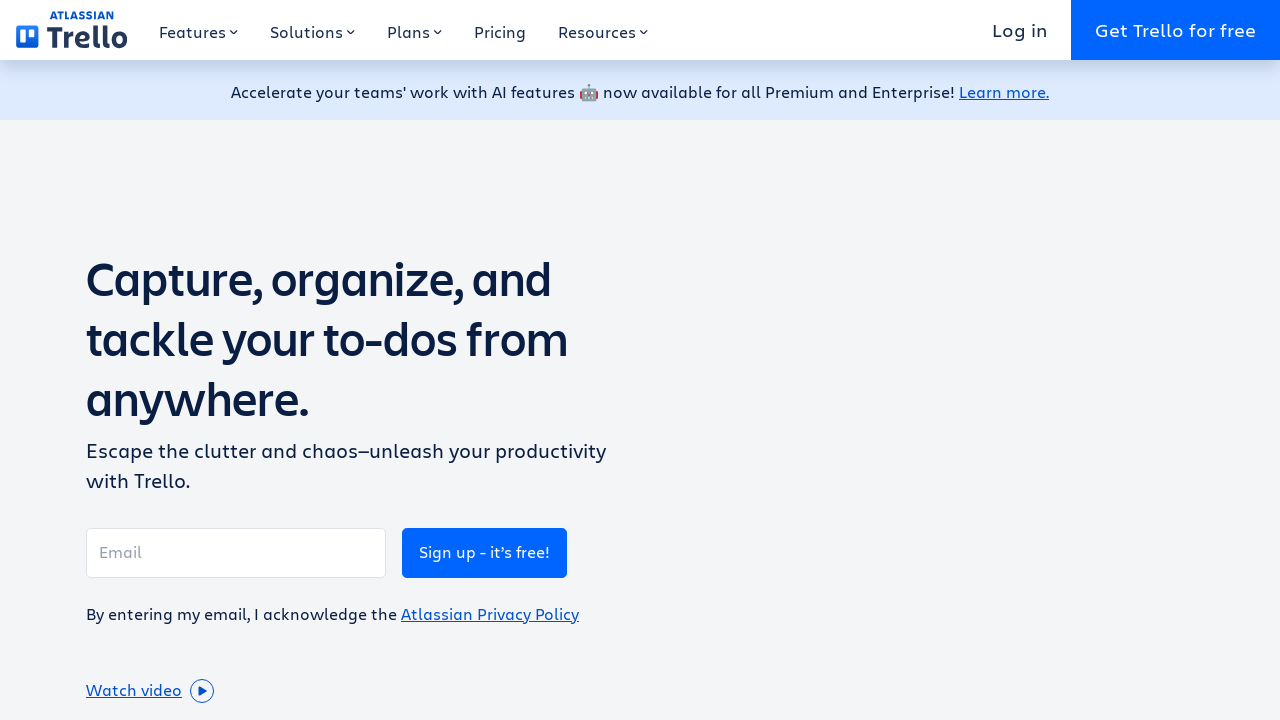